Tests an AJAX form submission by filling in name and comment fields and clicking the submit button

Starting URL: https://www.lambdatest.com/selenium-playground/ajax-form-submit-demo

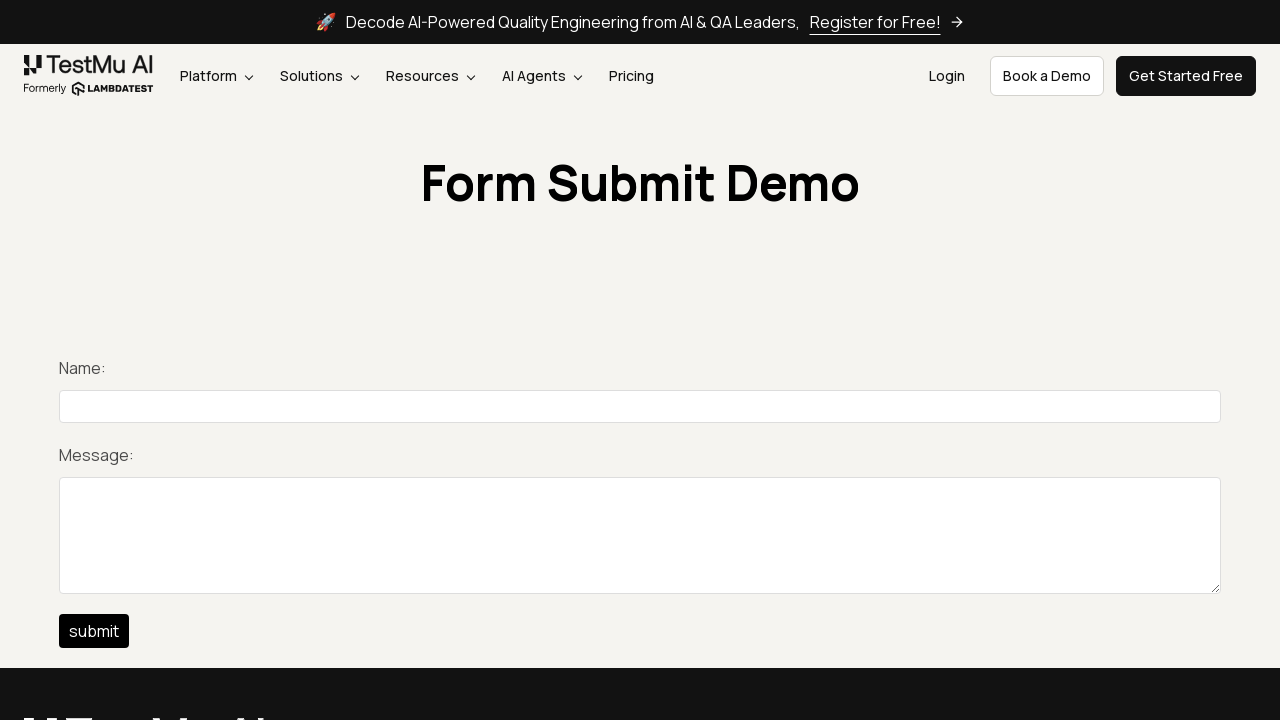

Filled name field with 'Joe Doe' on #title
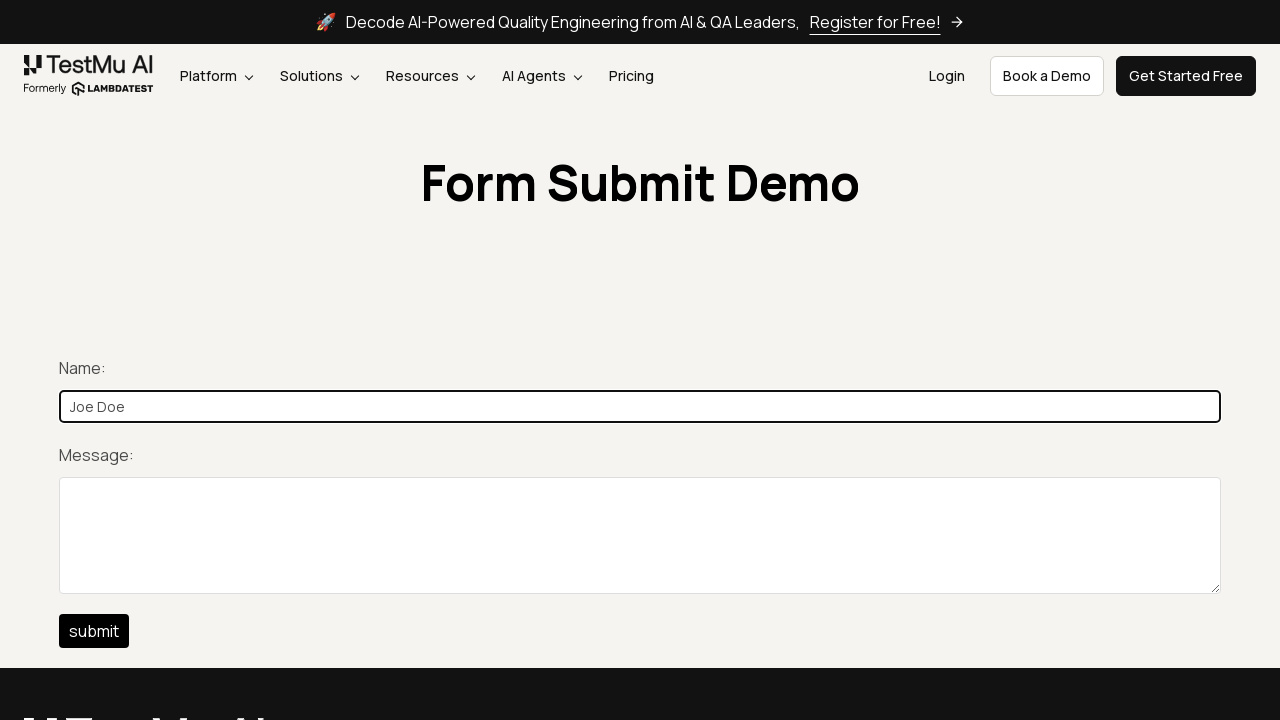

Filled comment field with 'Tester Joe Doe' on #description
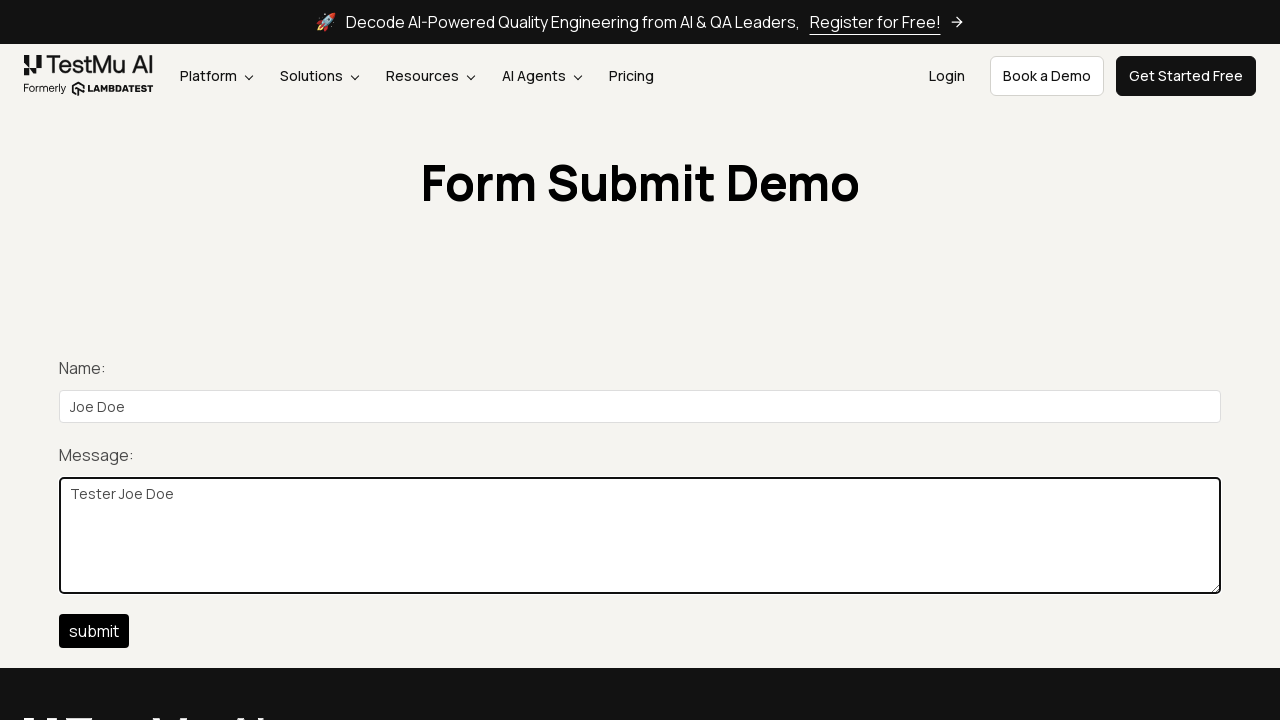

Clicked submit button to submit AJAX form at (94, 631) on #btn-submit
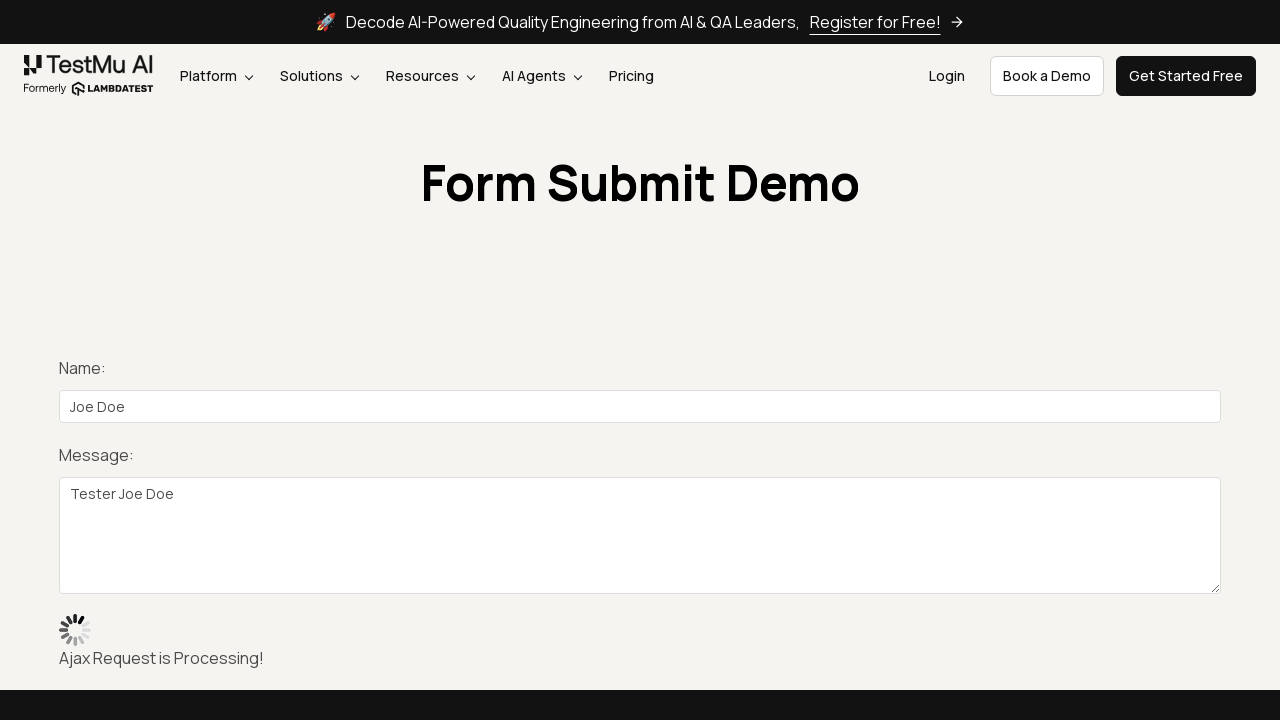

Waited for form submission response
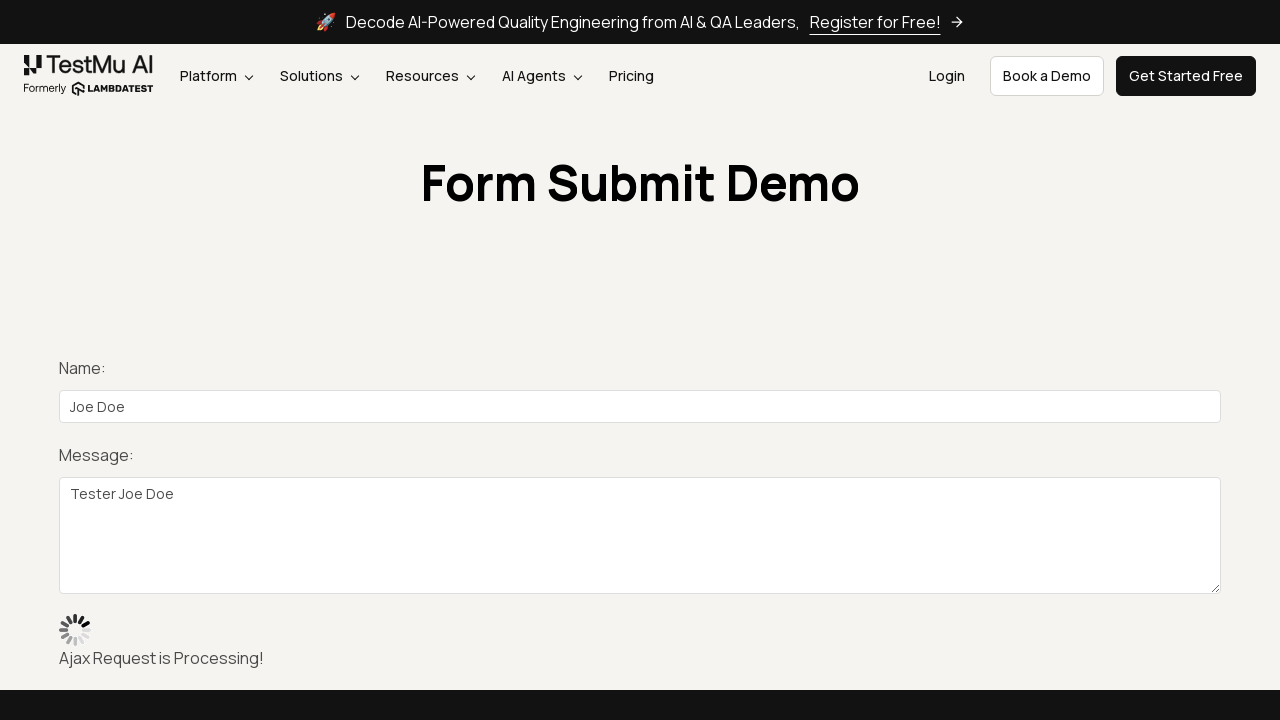

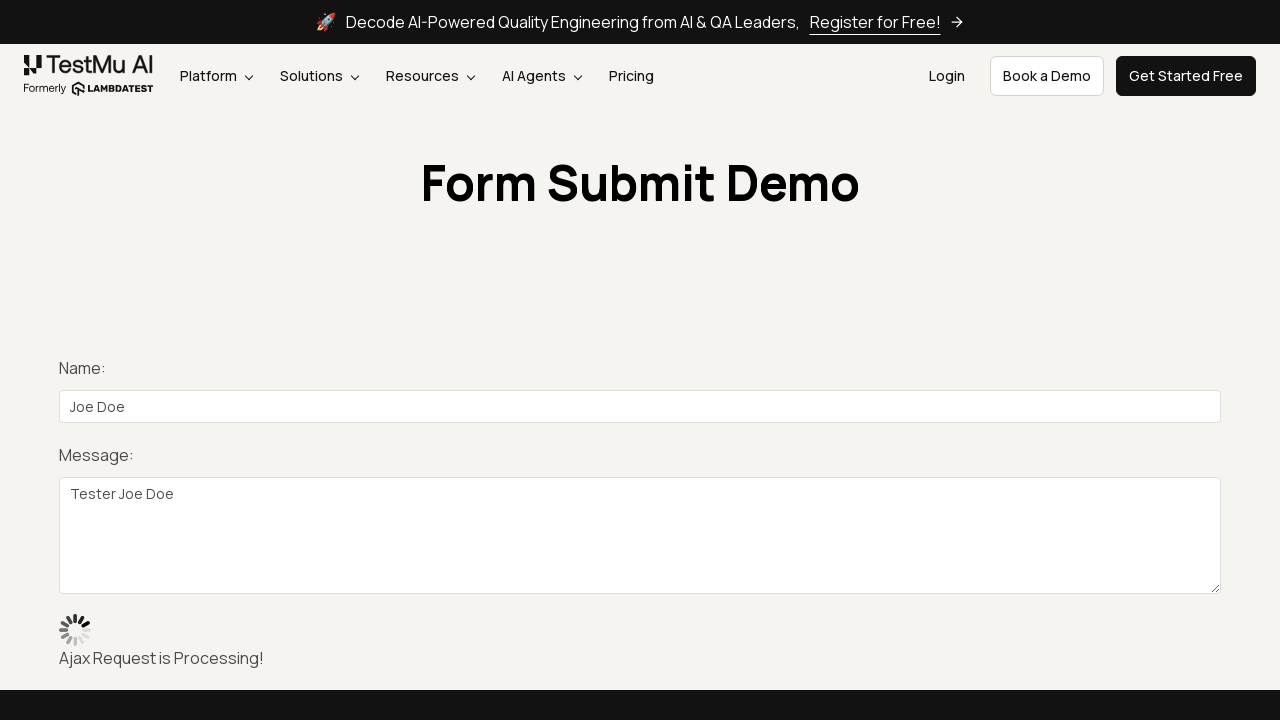